Tests dropdown selection by selecting the option at index 1

Starting URL: https://rahulshettyacademy.com/AutomationPractice/

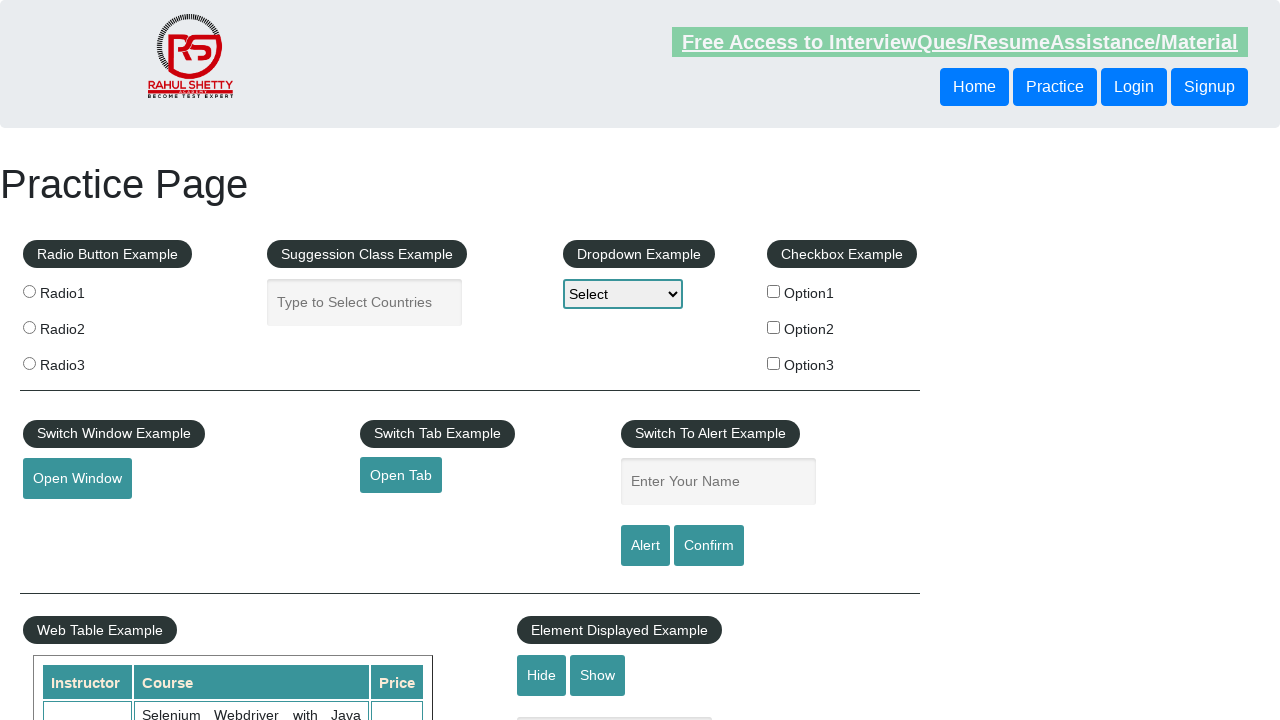

Navigated to AutomationPractice page
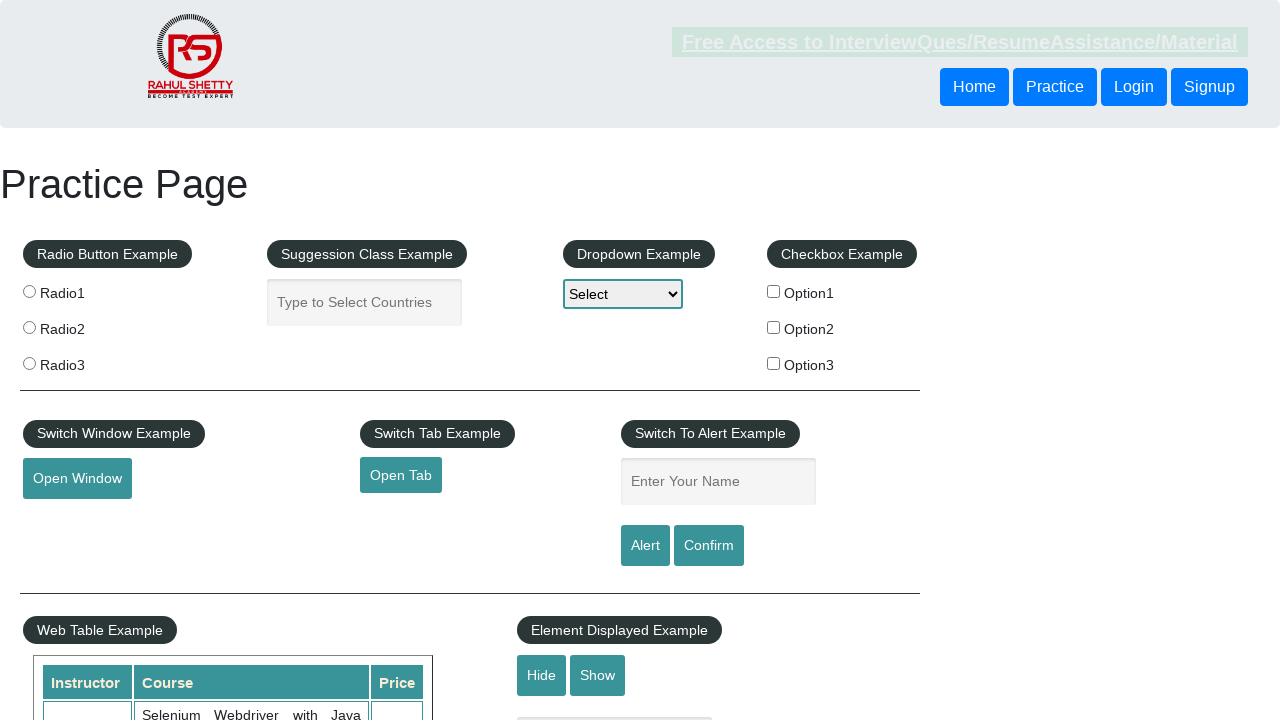

Selected option at index 1 from dropdown on #dropdown-class-example
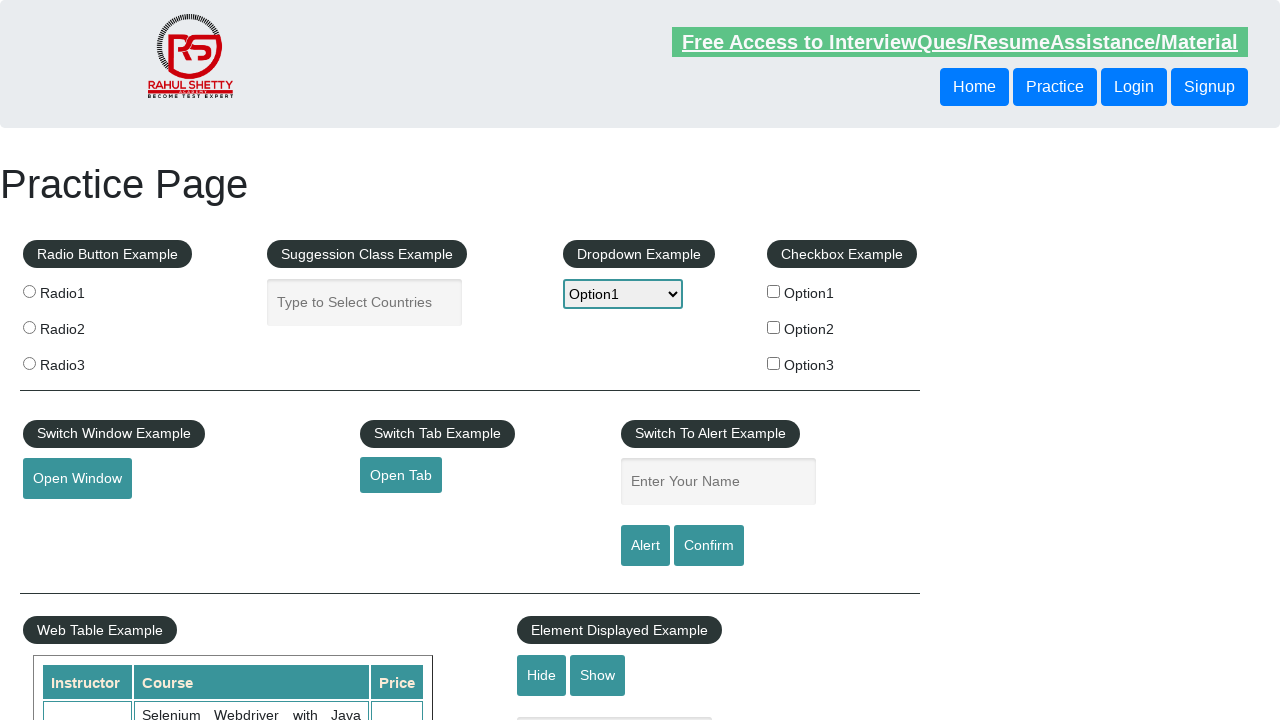

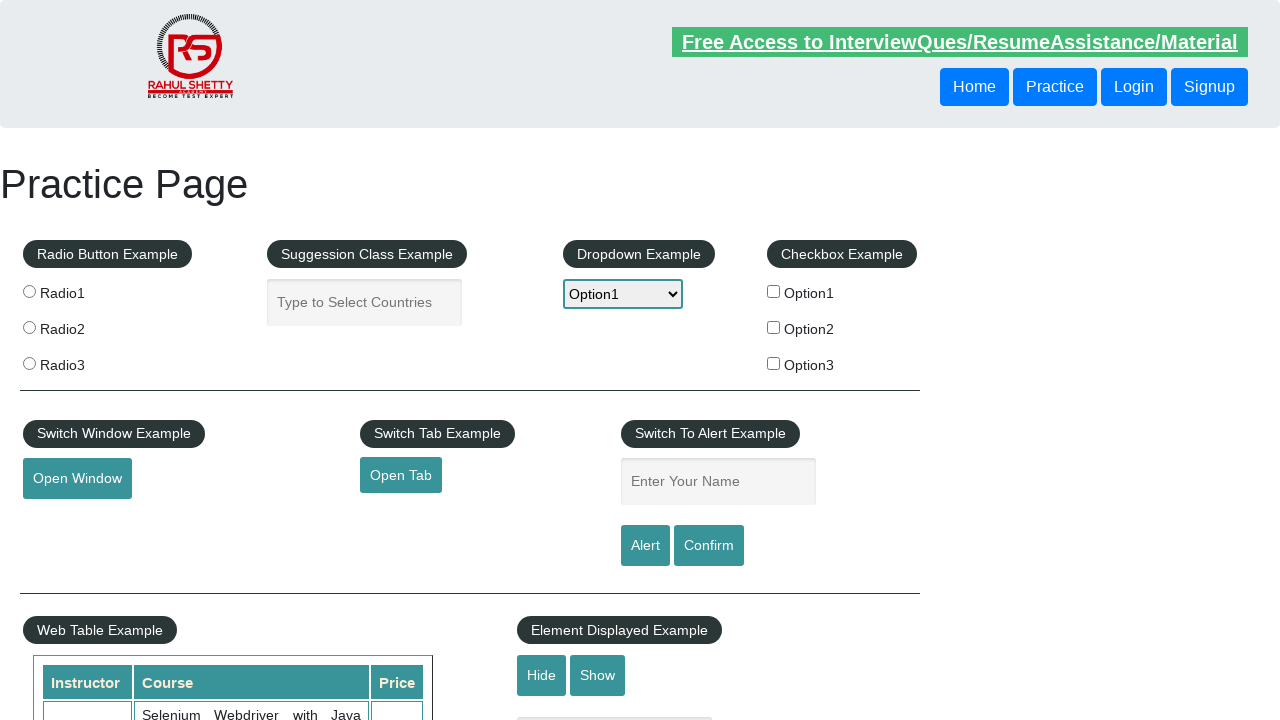